Tests dropdown selection functionality by interacting with a React select component and randomly selecting an option

Starting URL: https://demoqa.com/select-menu

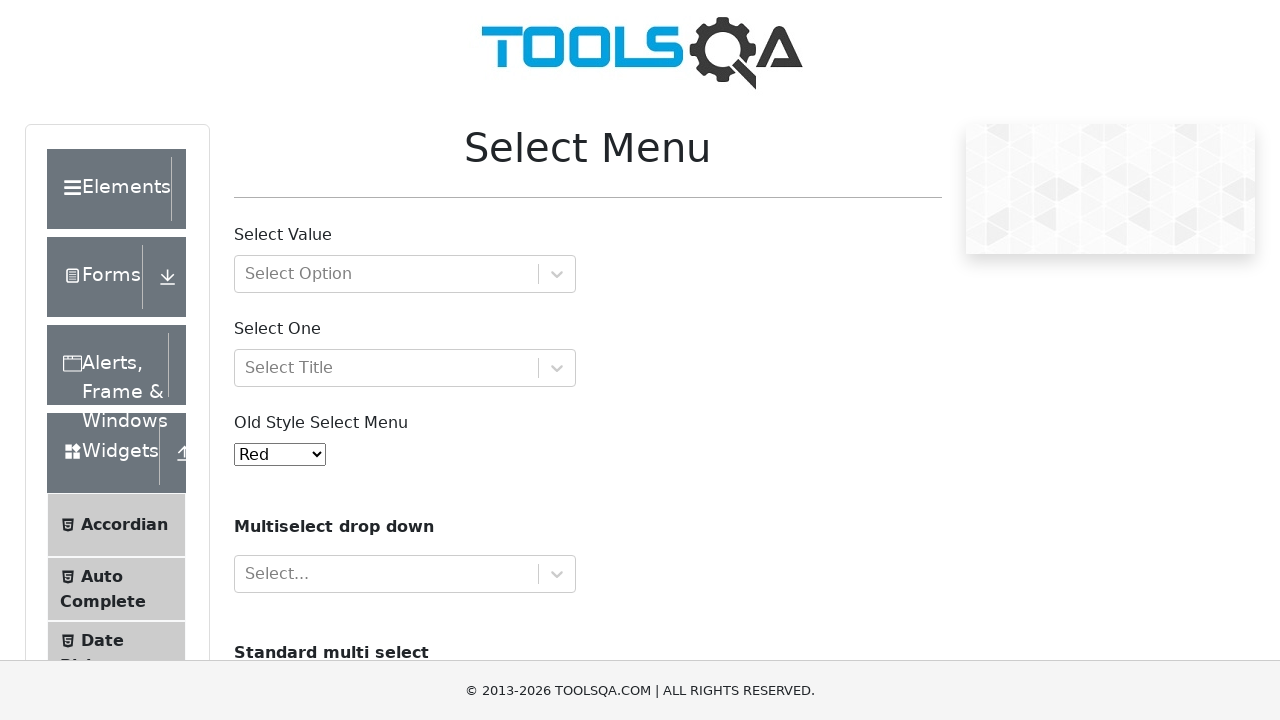

Clicked on the select dropdown to open it at (557, 274) on xpath=//div[@aria-hidden='true']
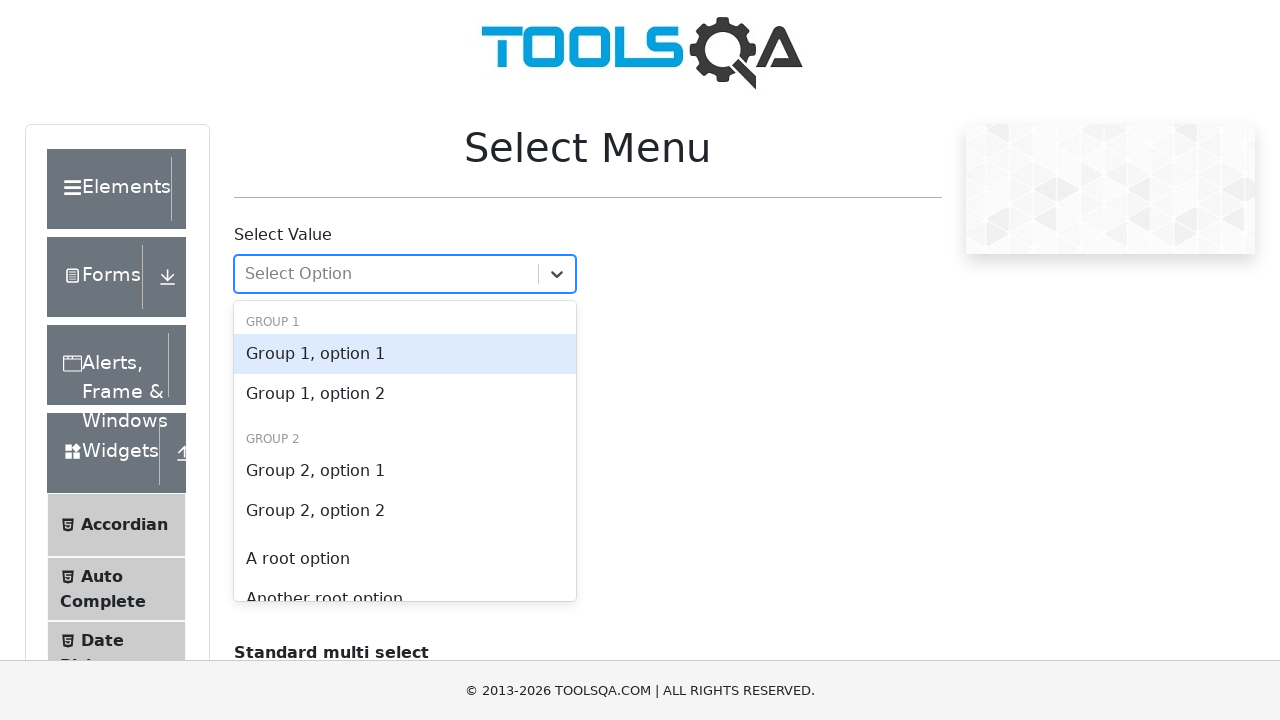

Dropdown options became visible
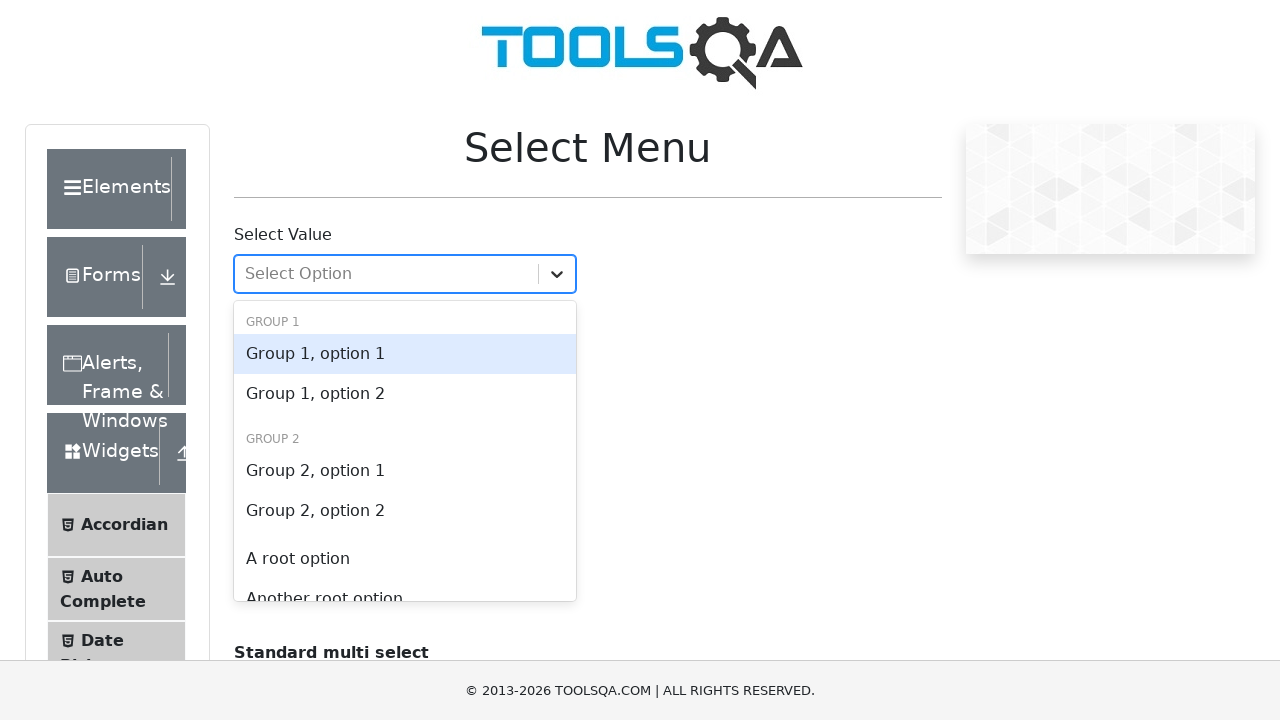

Retrieved all available dropdown options
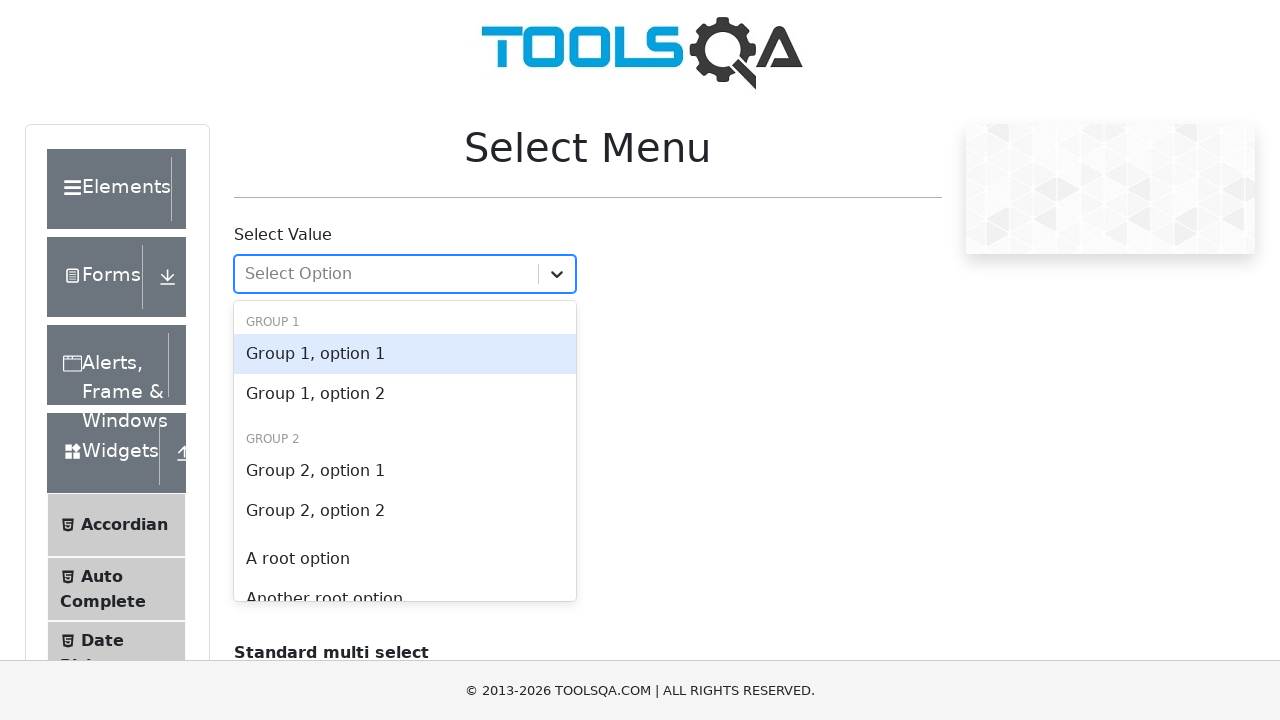

Filtered out group headers, found 8 valid options
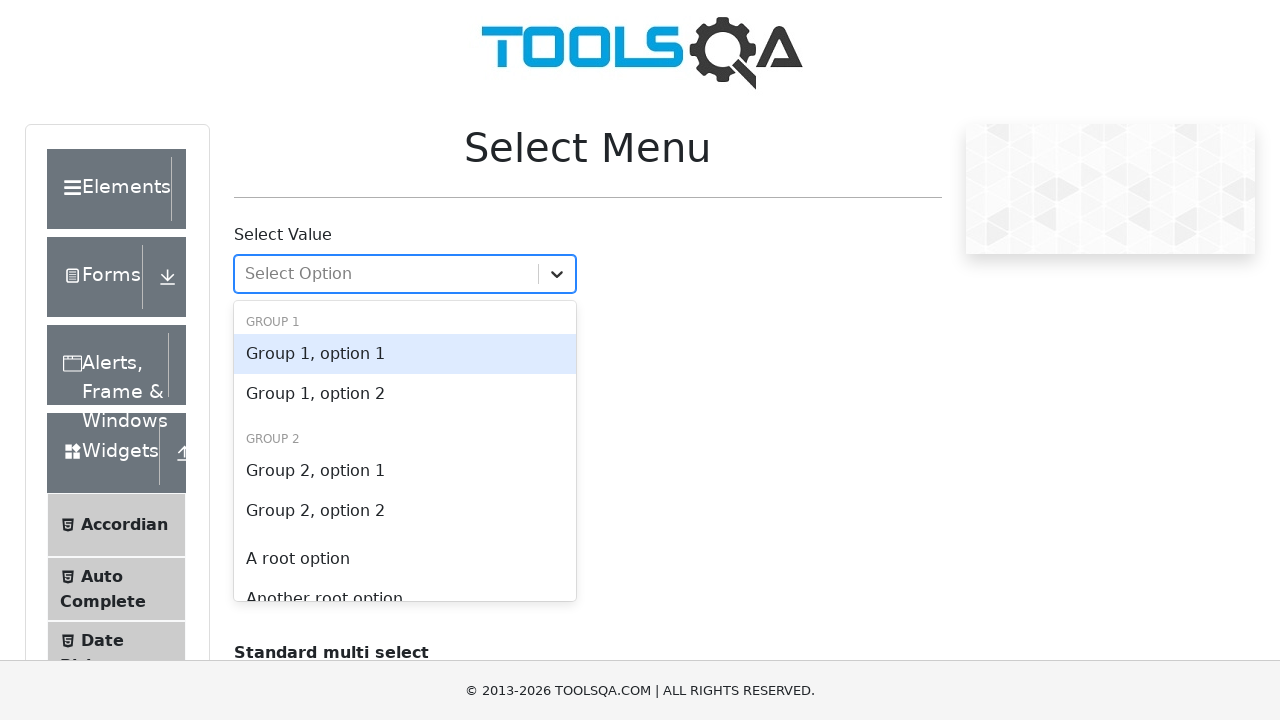

Randomly selected option: 'Group 2, option 1'
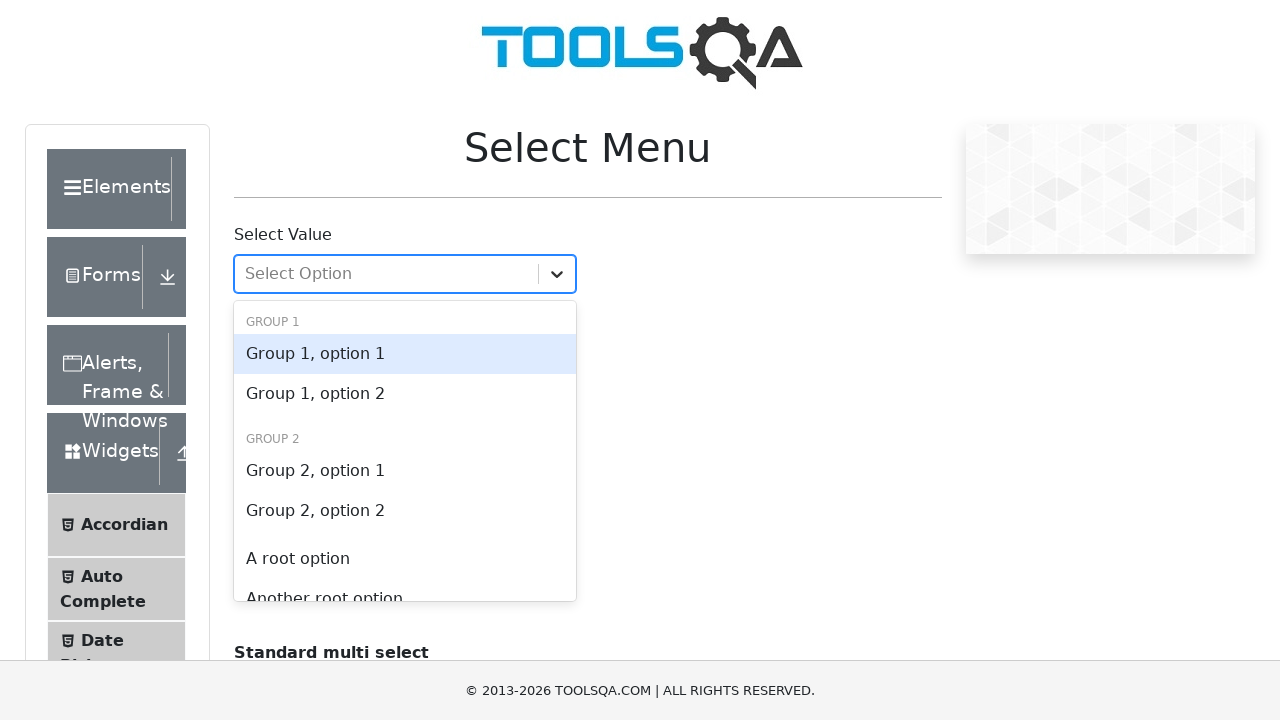

Filled react select input with 'Group 2, option 1' on #react-select-2-input
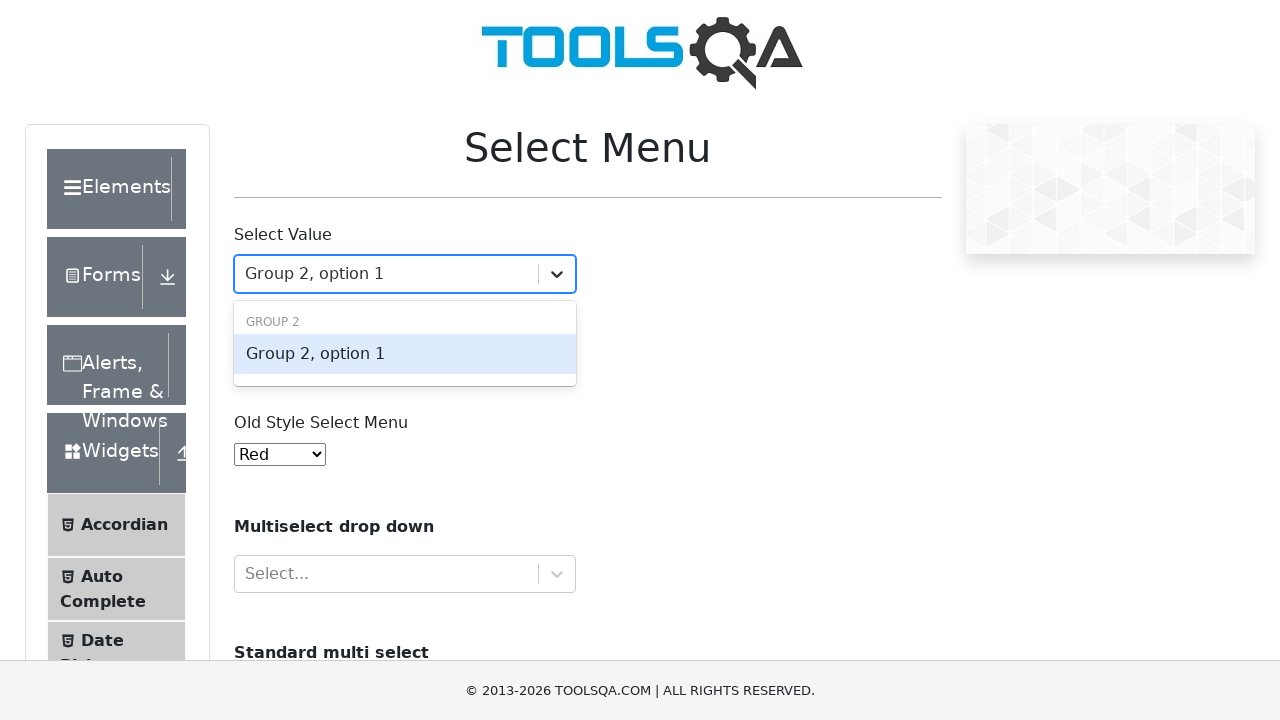

Pressed Enter to confirm selection of 'Group 2, option 1' on #react-select-2-input
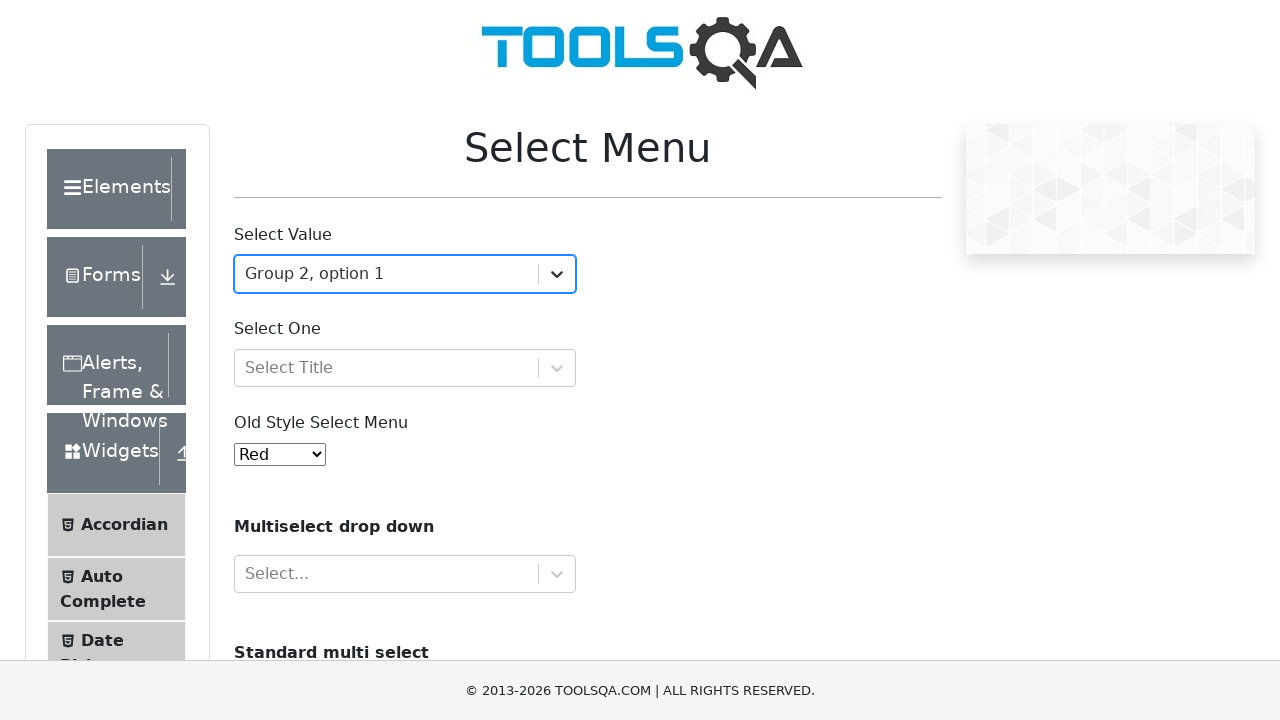

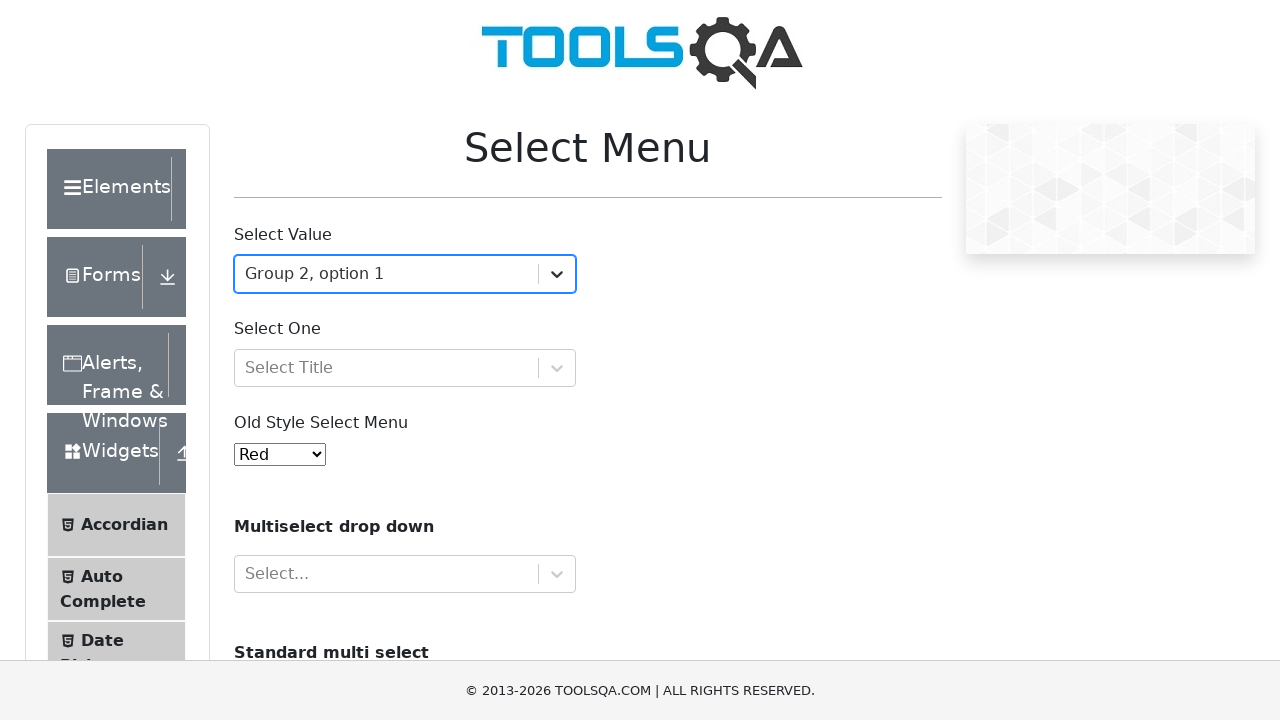